Tests the SeleniumBase demo page by filling a text input, clicking a button, and verifying elements and text on the page.

Starting URL: https://seleniumbase.io/demo_page

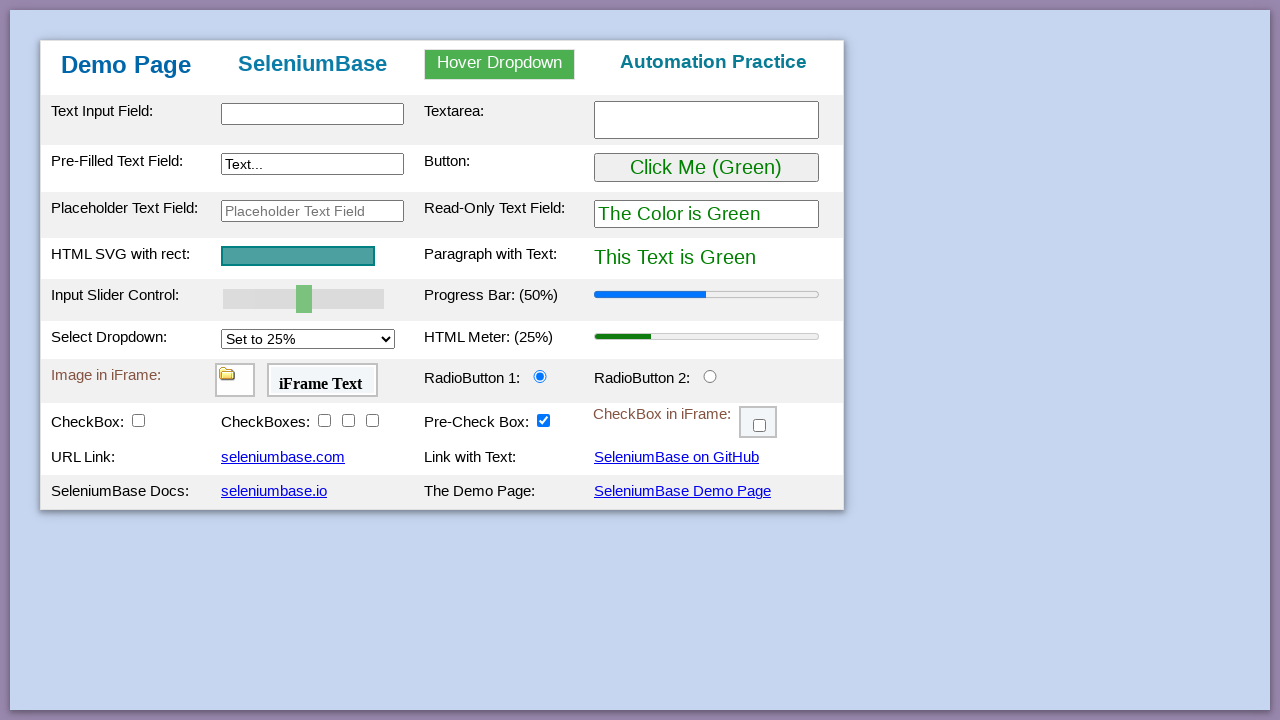

Filled text input with 'This is Automated' on #myTextInput
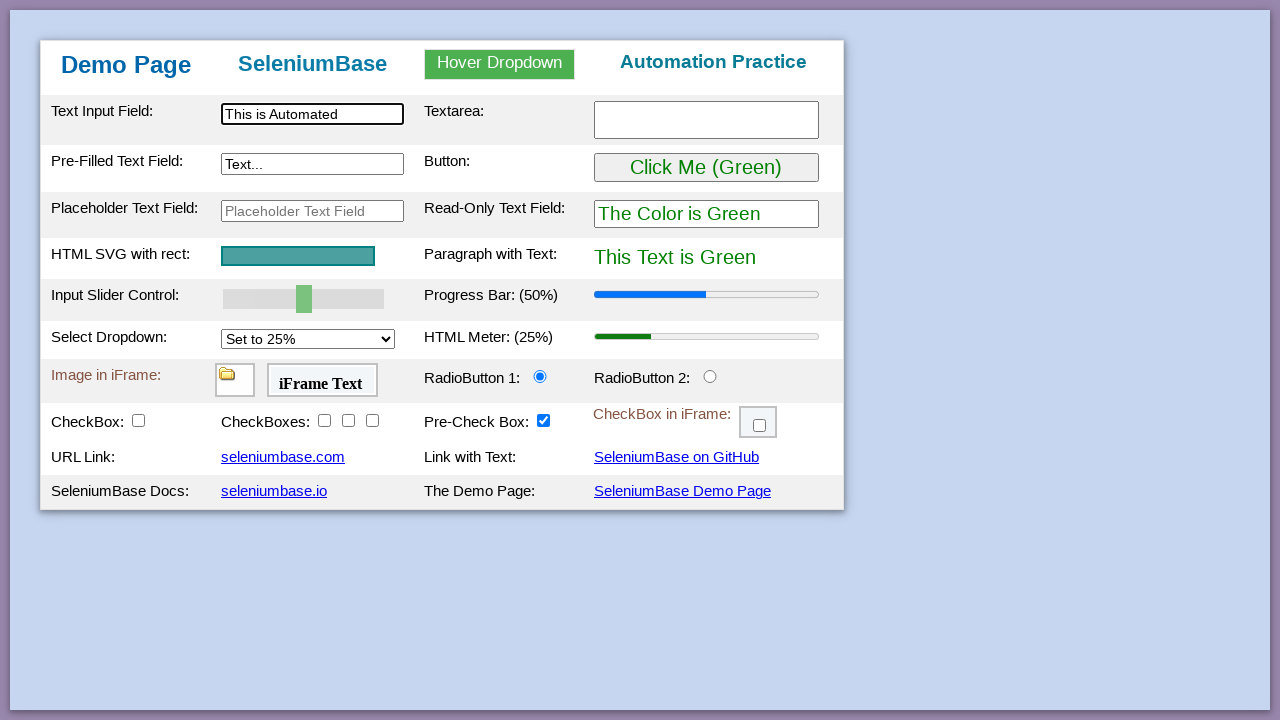

Clicked the button at (706, 168) on #myButton
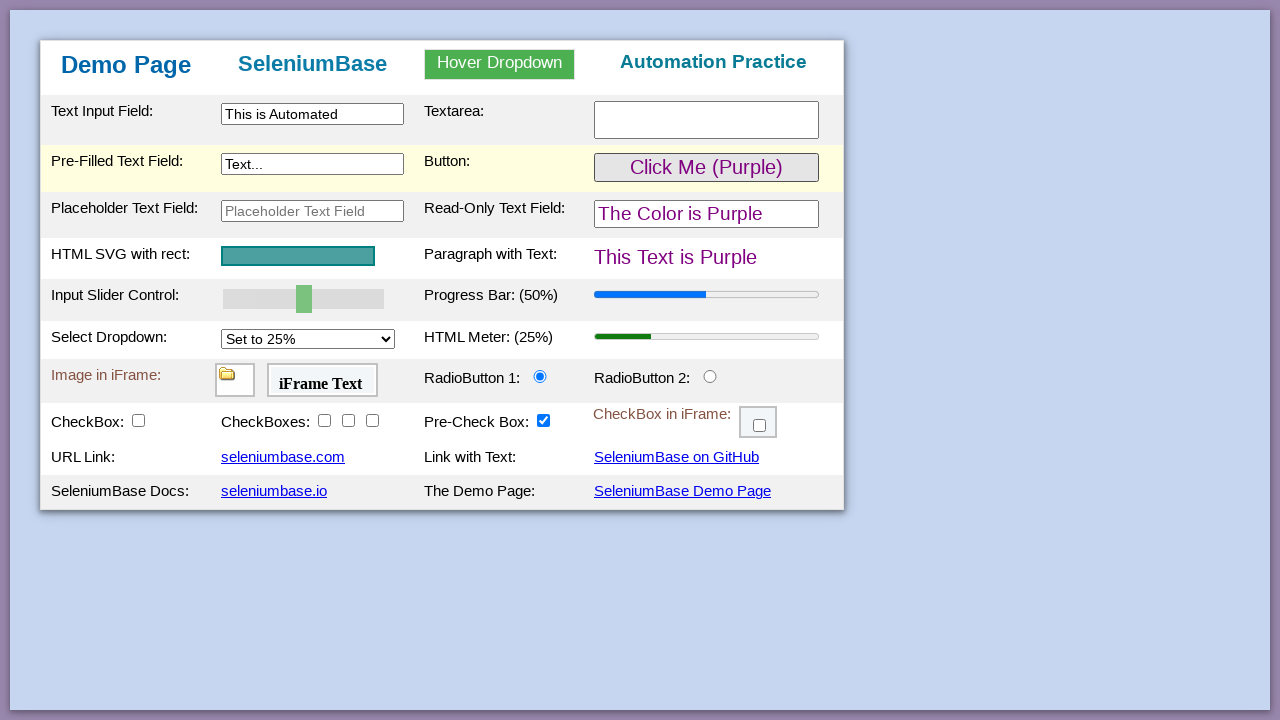

Verified table body element exists
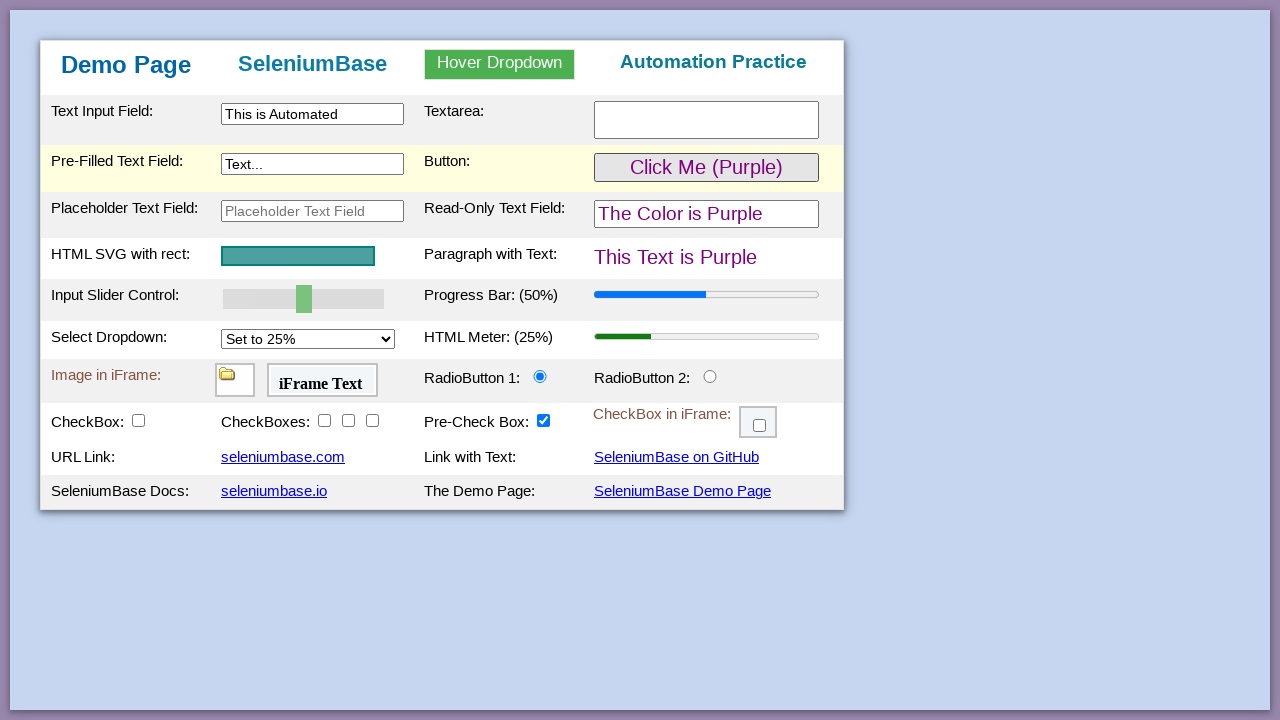

Verified 'Automation Practice' heading is present
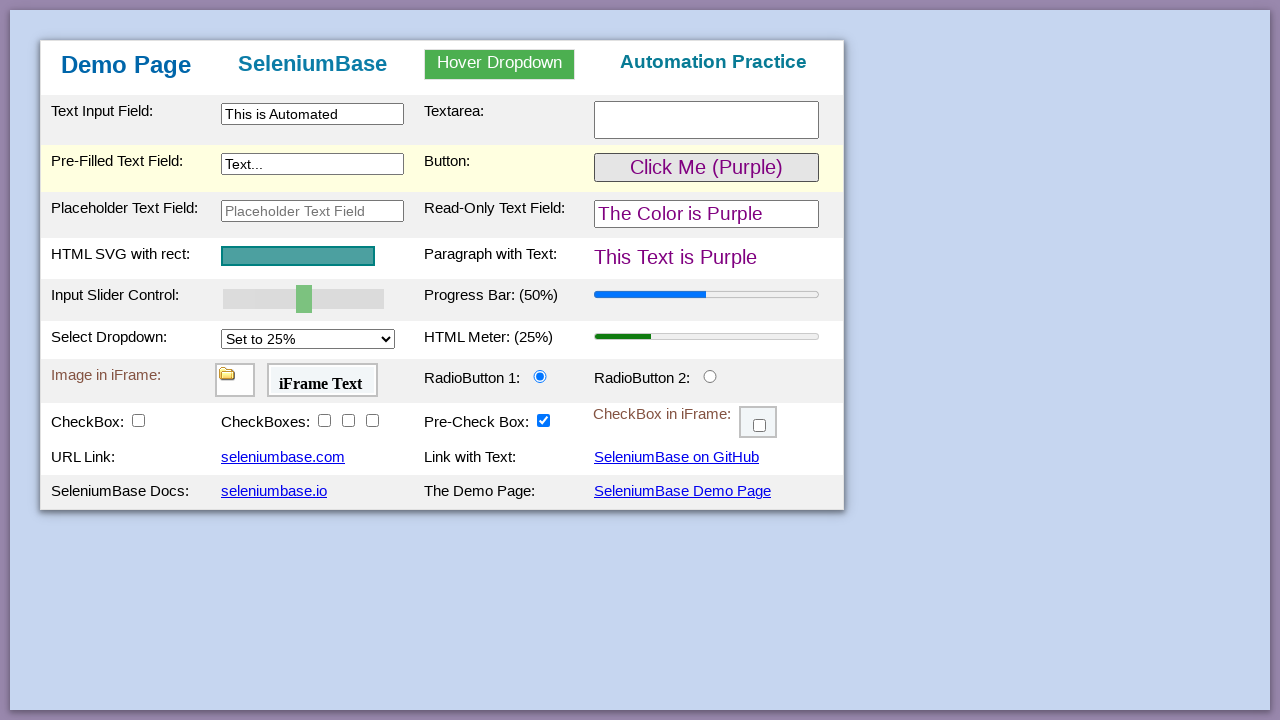

Clicked the SeleniumBase Demo Page link at (682, 491) on a:has-text('SeleniumBase Demo Page')
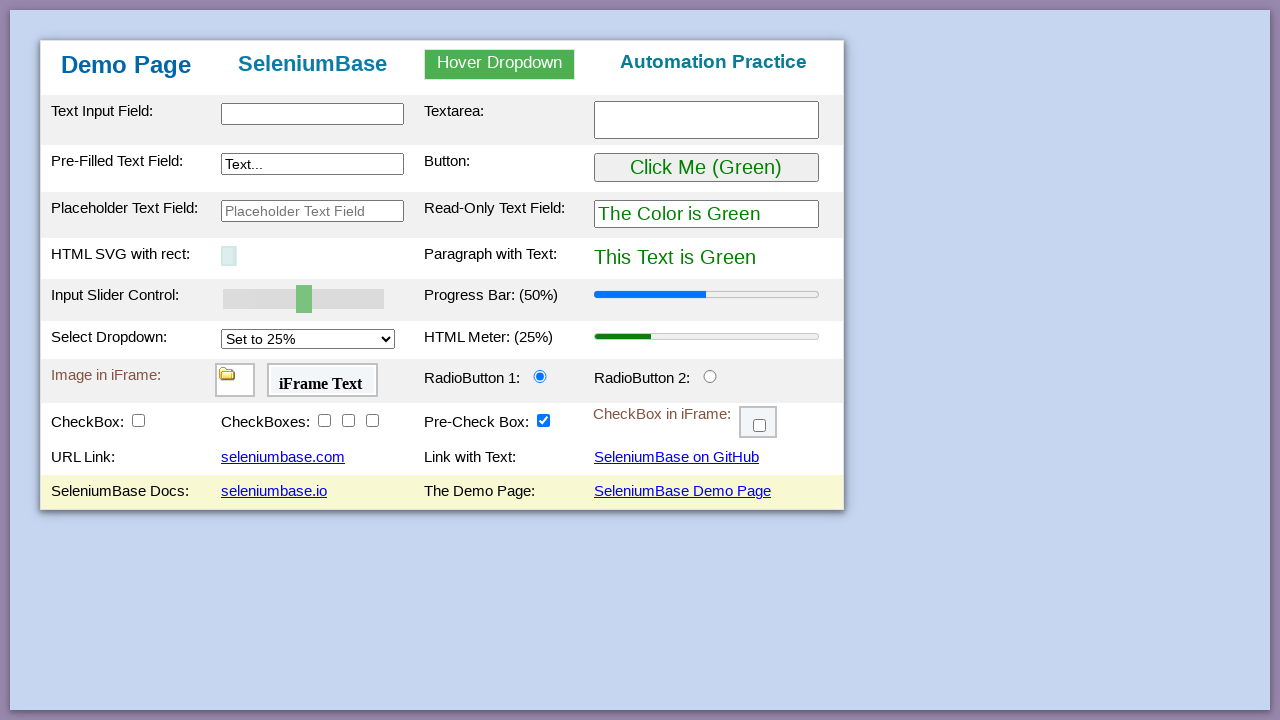

Verified 'Demo Page' heading is present
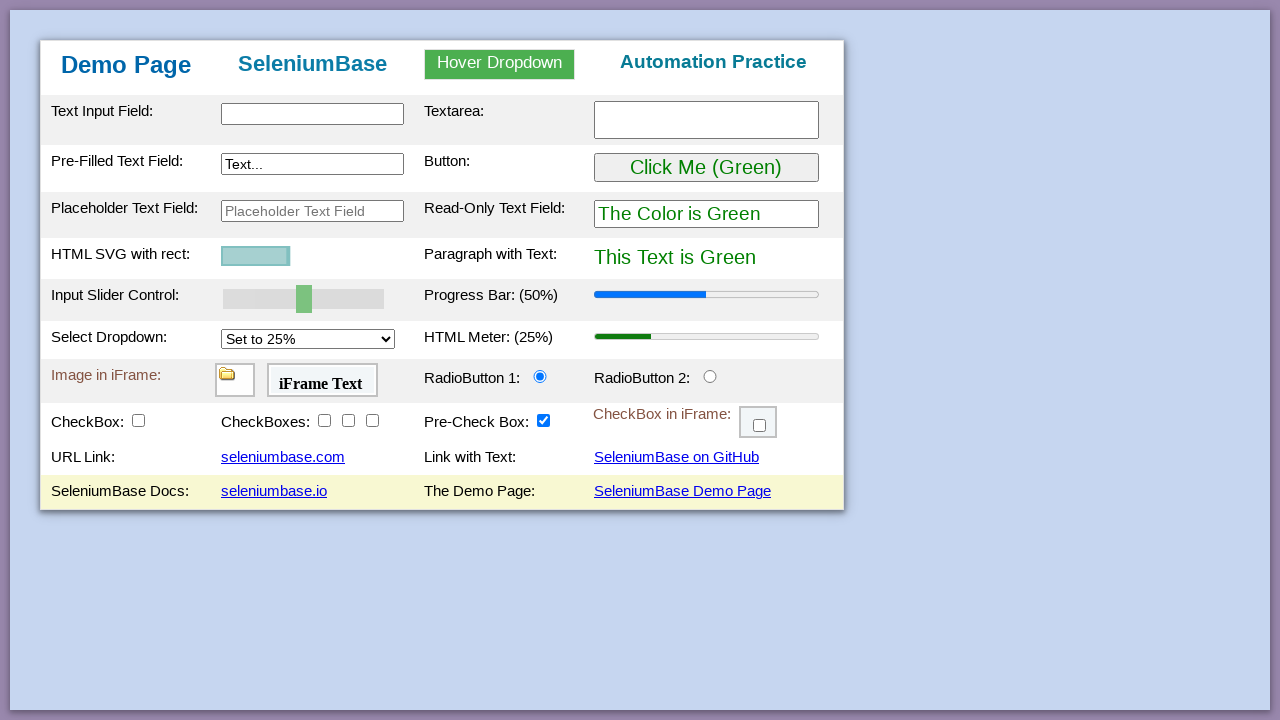

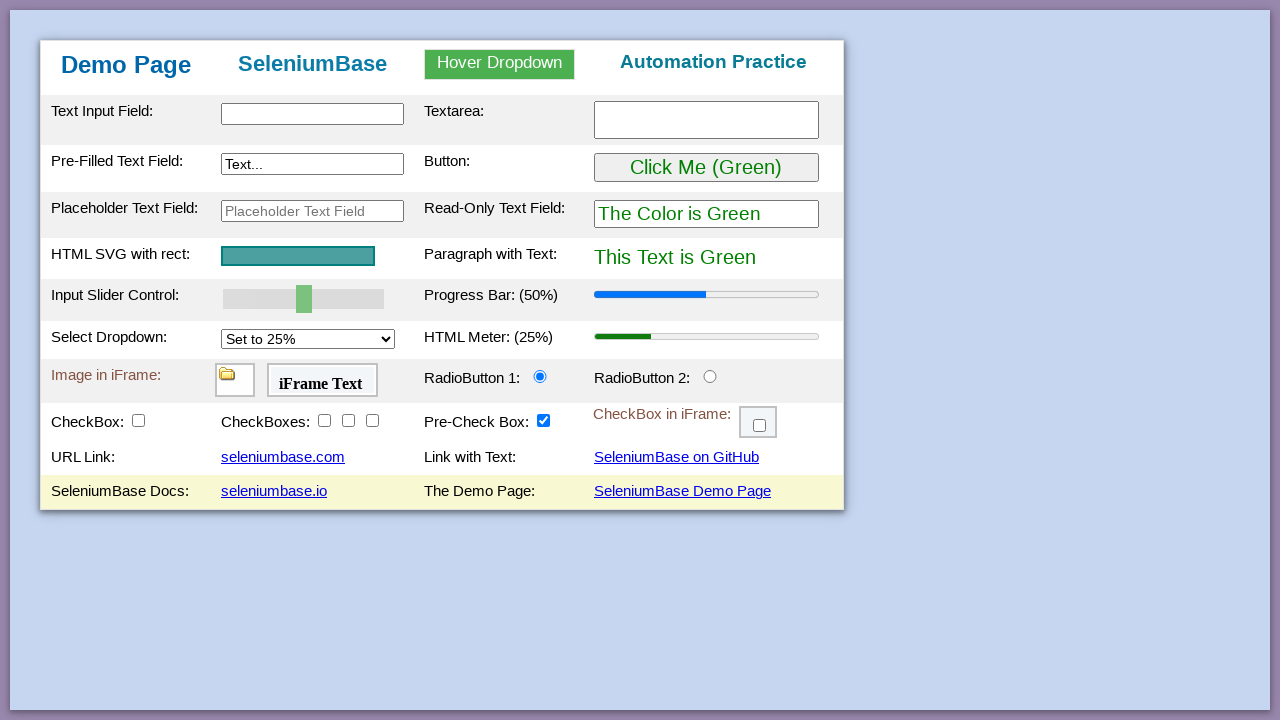